Tests JavaScript alert acceptance by clicking a button to trigger an alert, verifying the alert text, accepting it, and confirming the result message.

Starting URL: https://the-internet.herokuapp.com/javascript_alerts

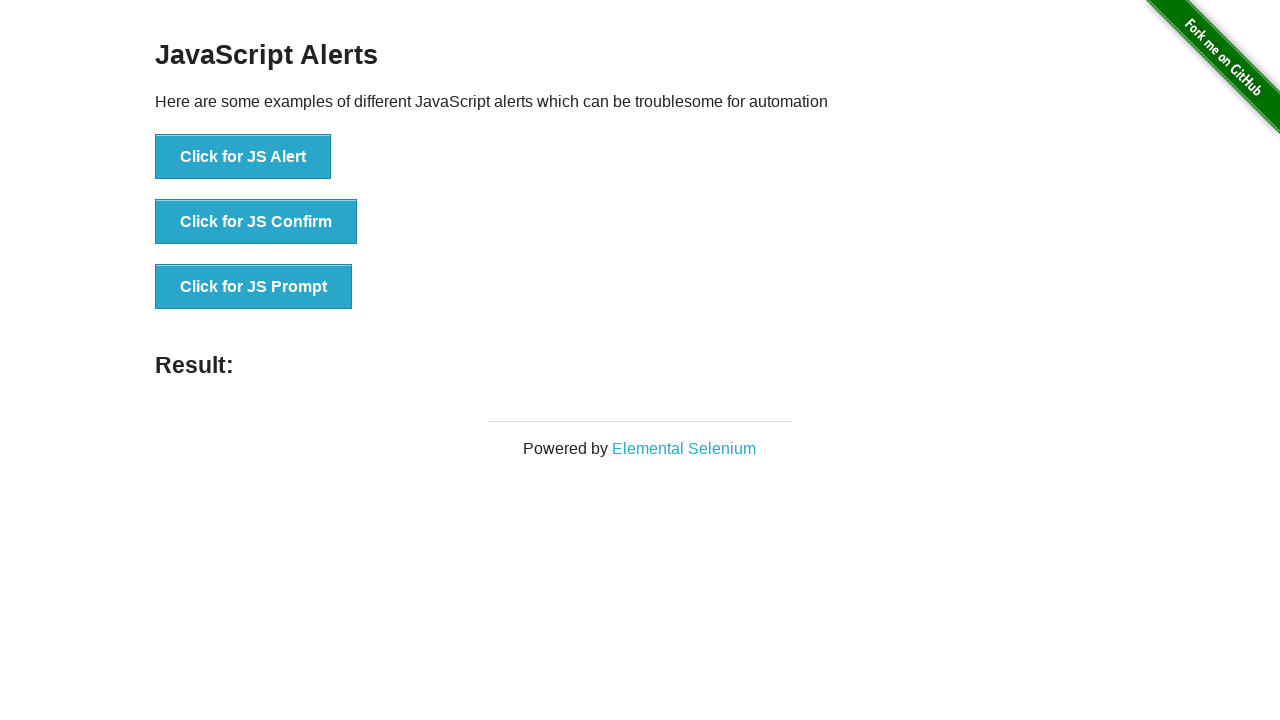

Clicked the alert trigger button at (243, 157) on xpath=//button[@onclick='jsAlert()']
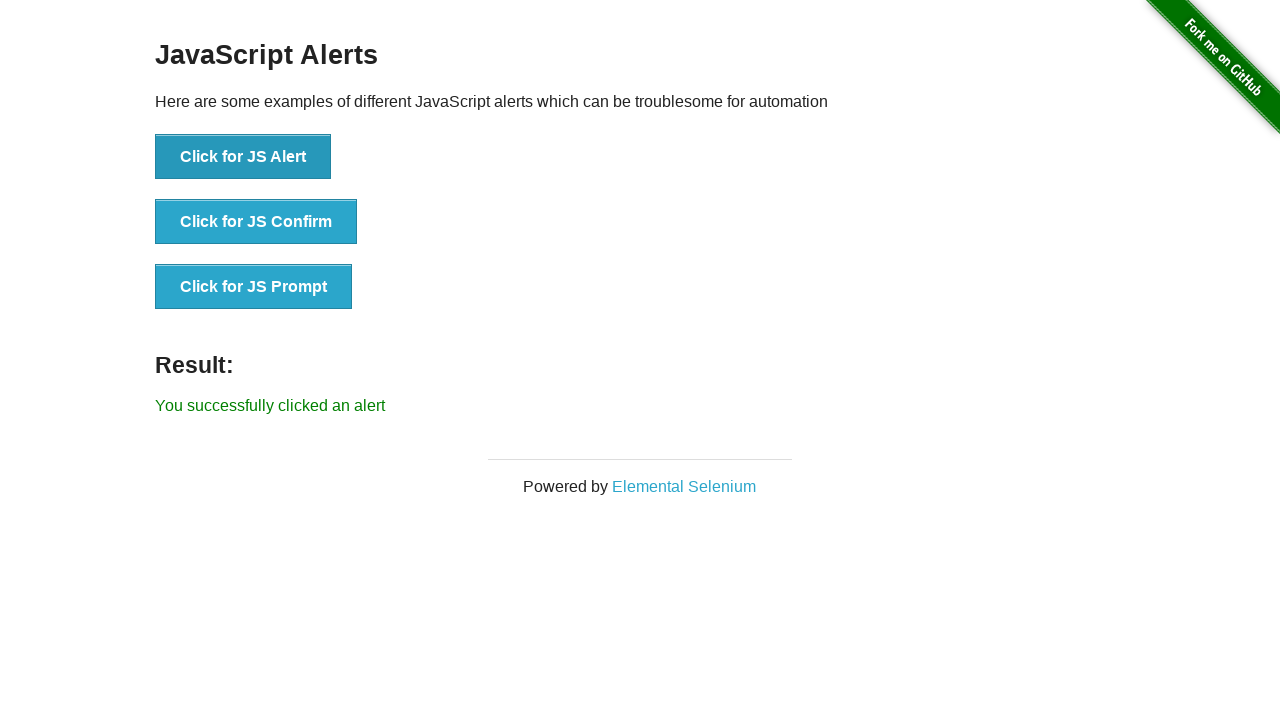

Set up dialog handler to accept alert with message 'I am a JS Alert'
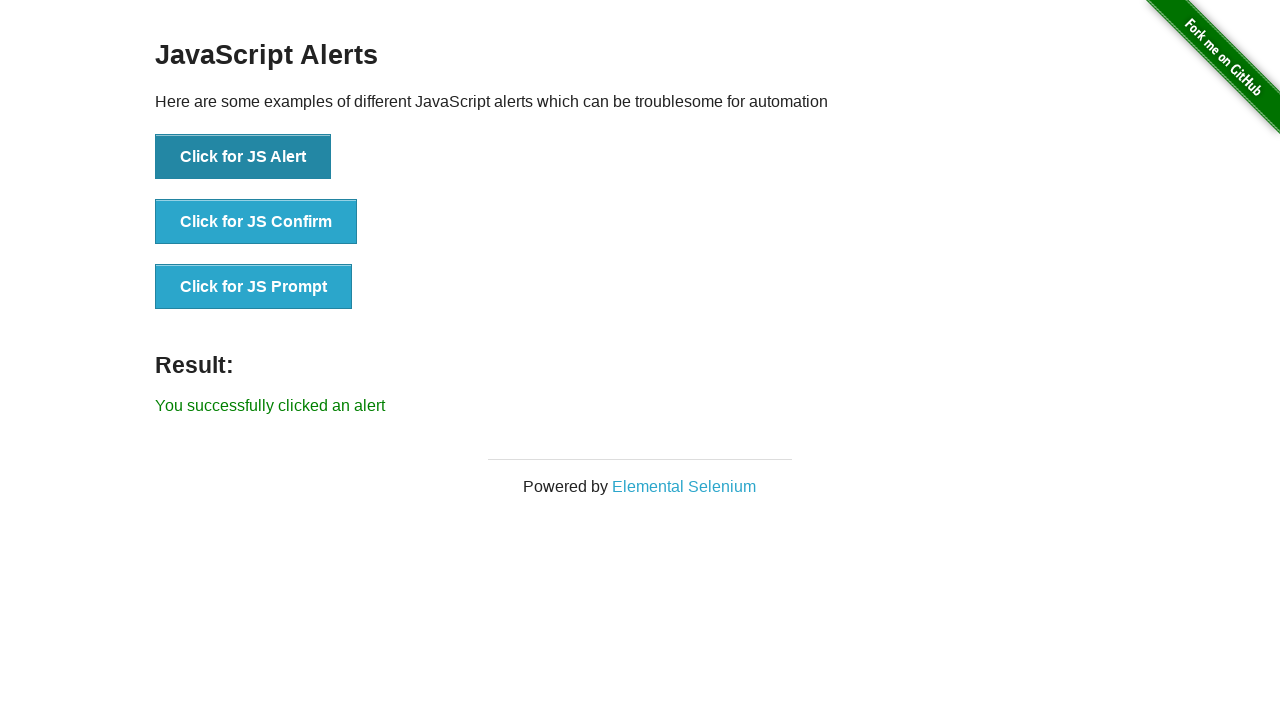

Waited for result message to appear
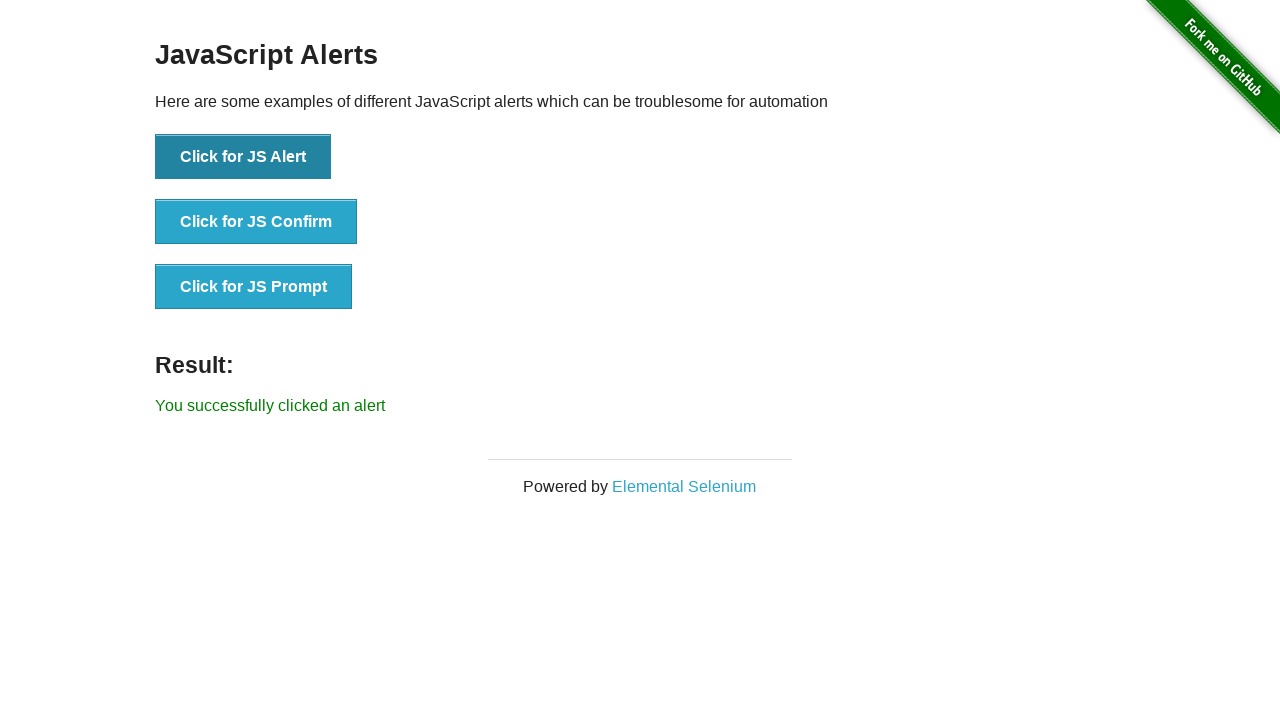

Retrieved result message text
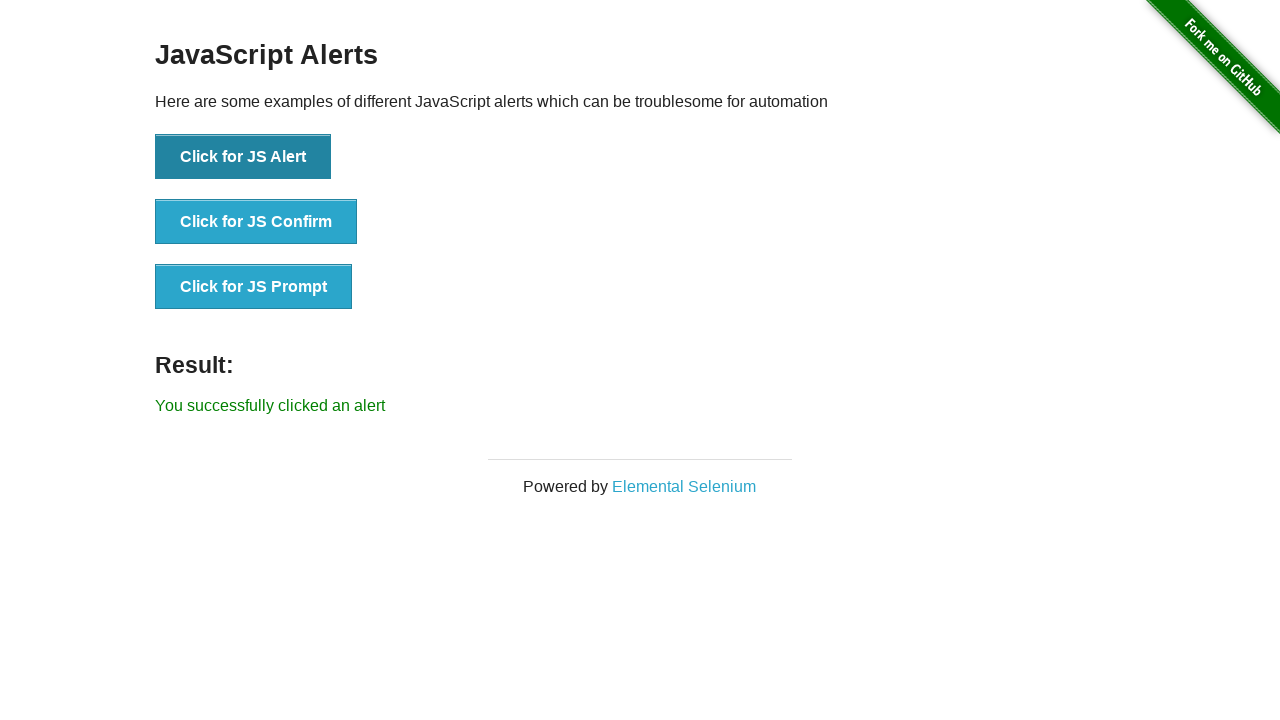

Verified result message matches expected text 'You successfully clicked an alert'
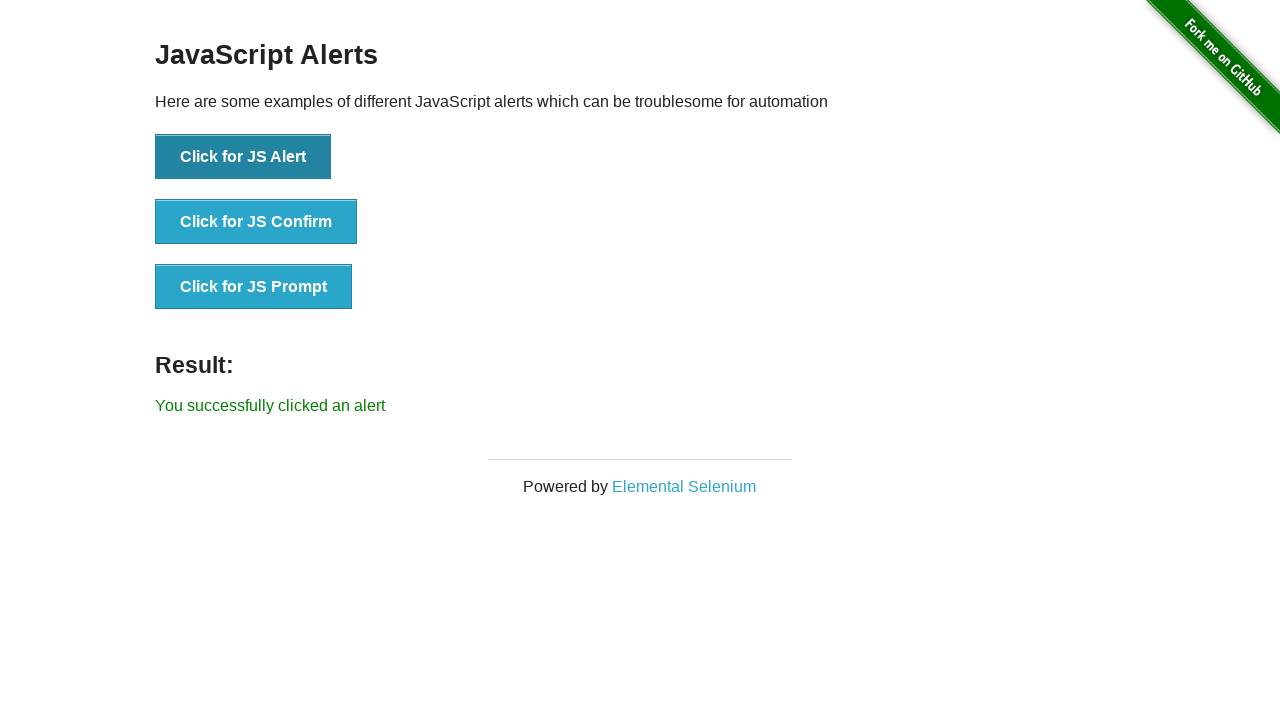

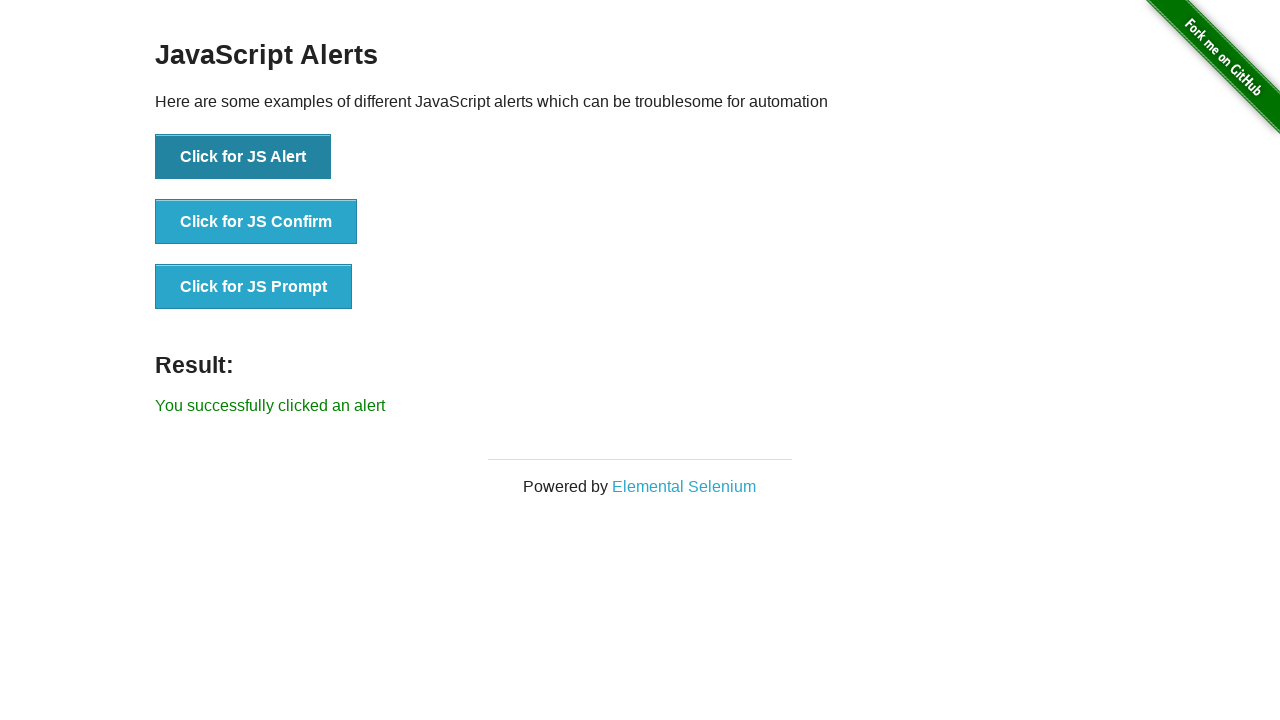